Tests dynamic controls functionality by clicking a toggle button to enable a text input field, then typing text into the enabled field

Starting URL: https://training-support.net/webelements/dynamic-controls

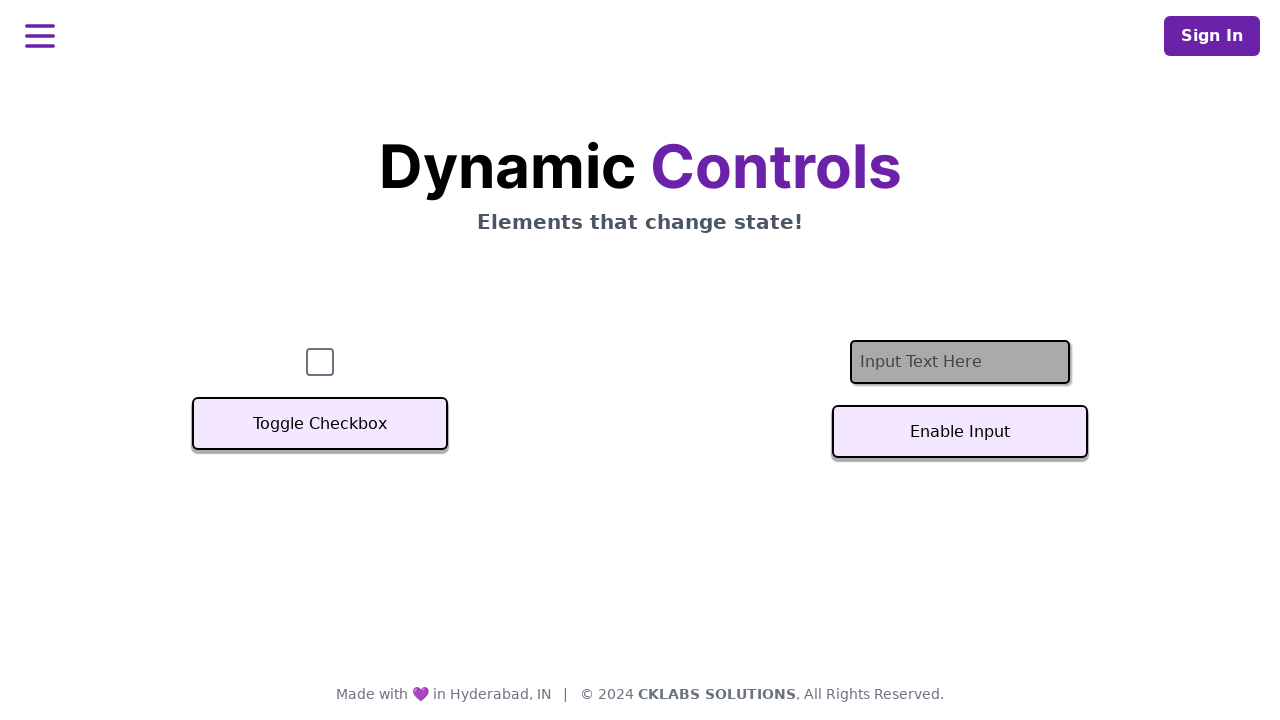

Located the text input field
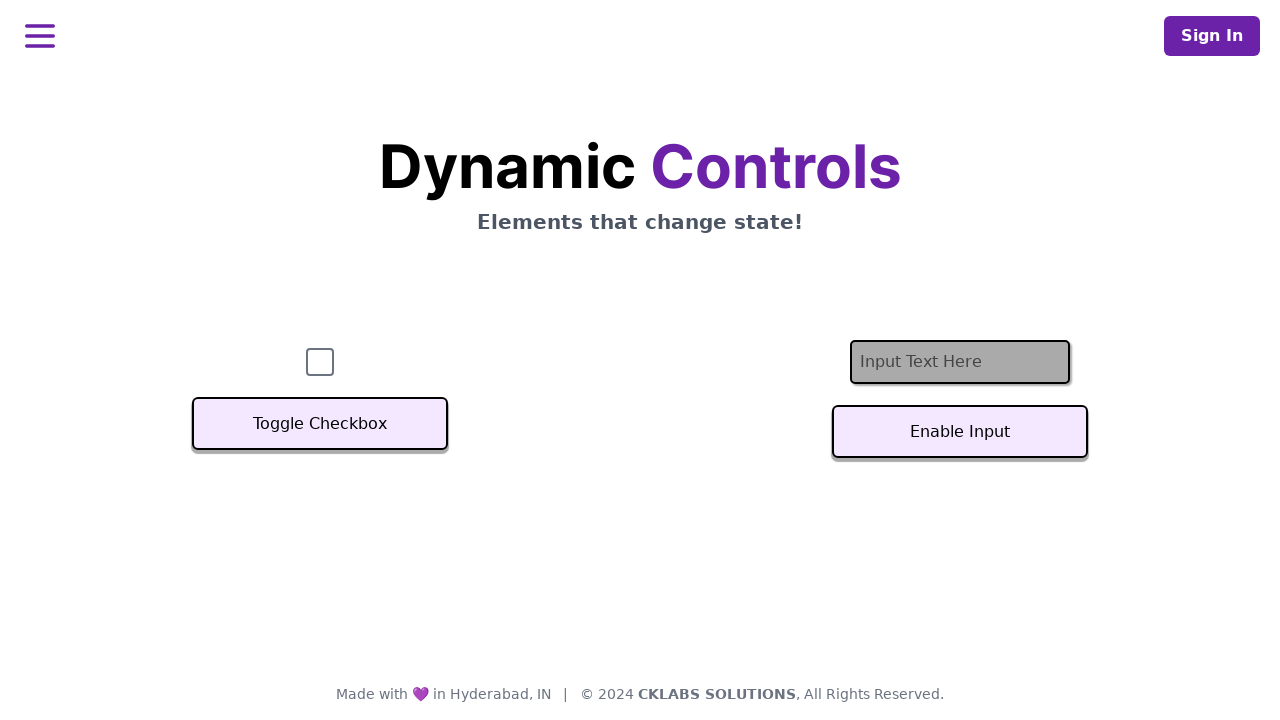

Clicked the toggle button to enable text input field at (960, 432) on #textInputButton
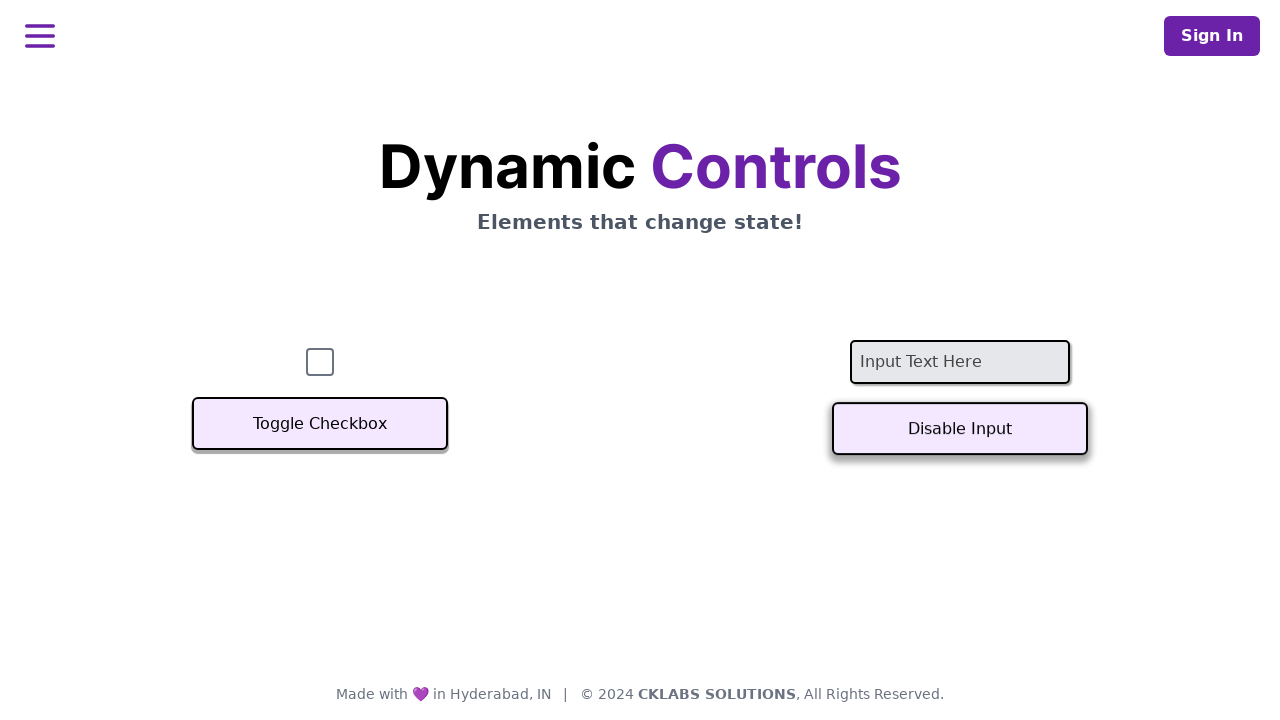

Text input field is now enabled
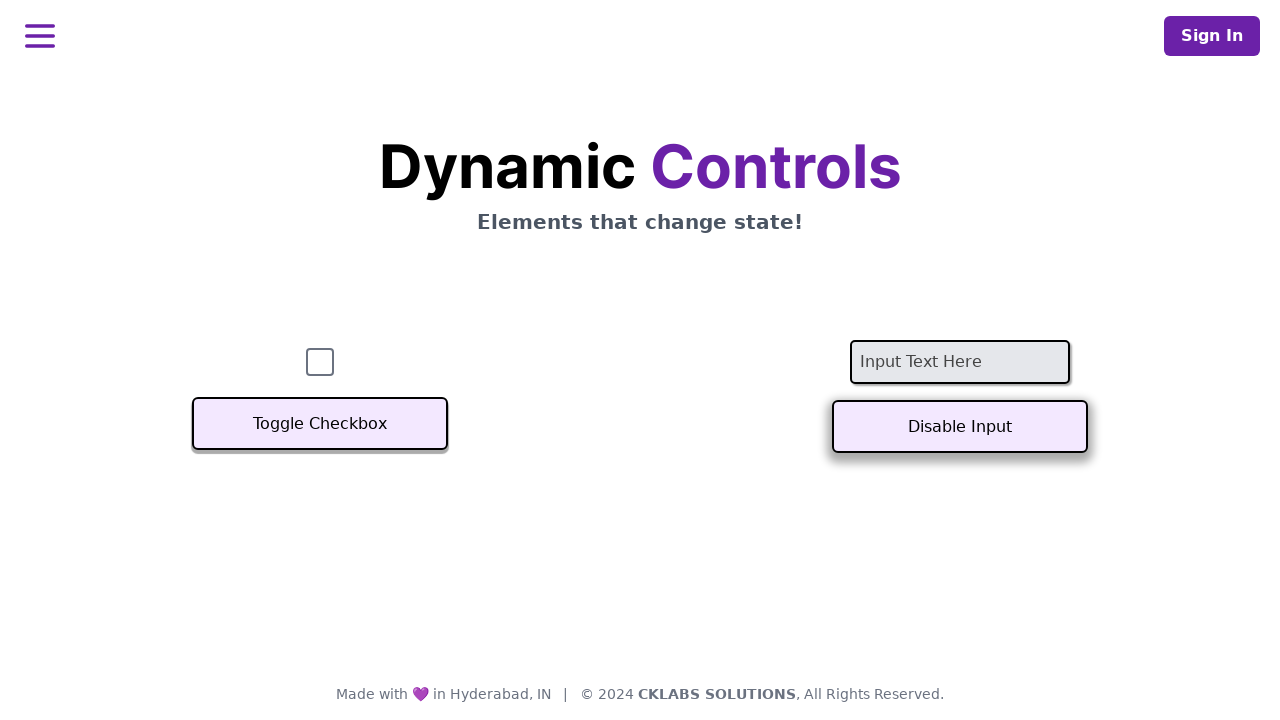

Filled enabled text input field with 'Example text' on #textInput
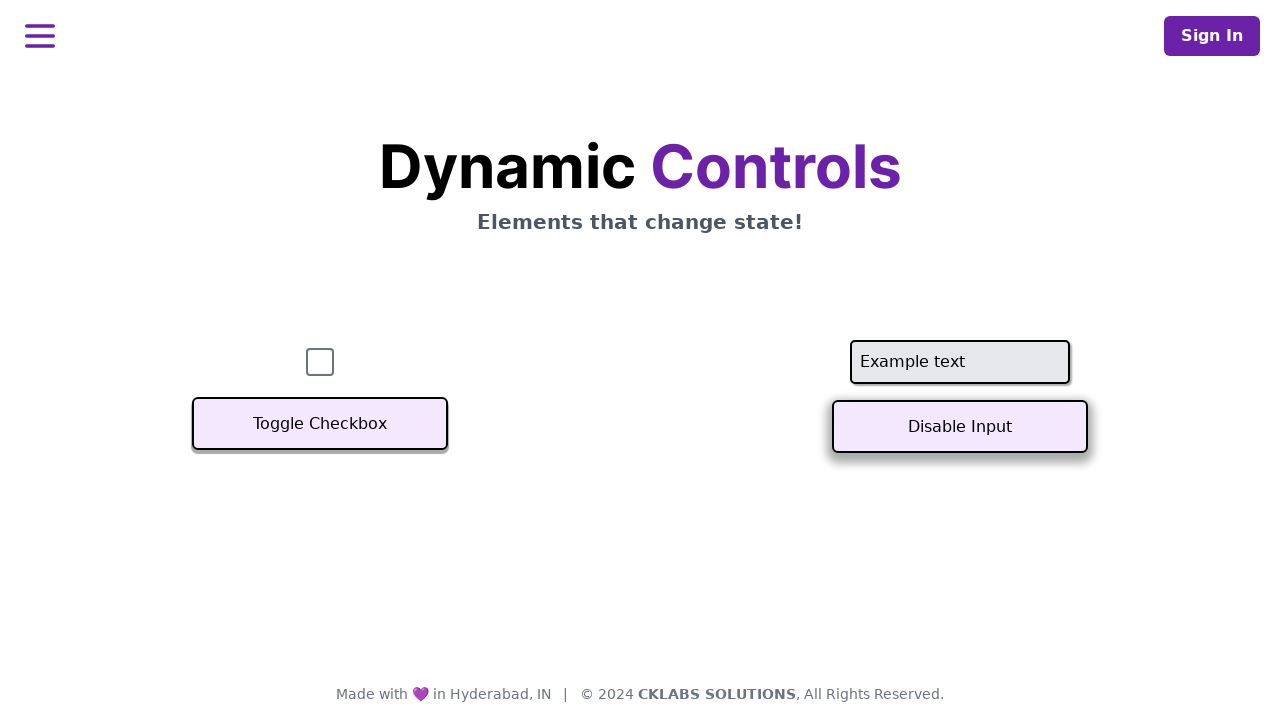

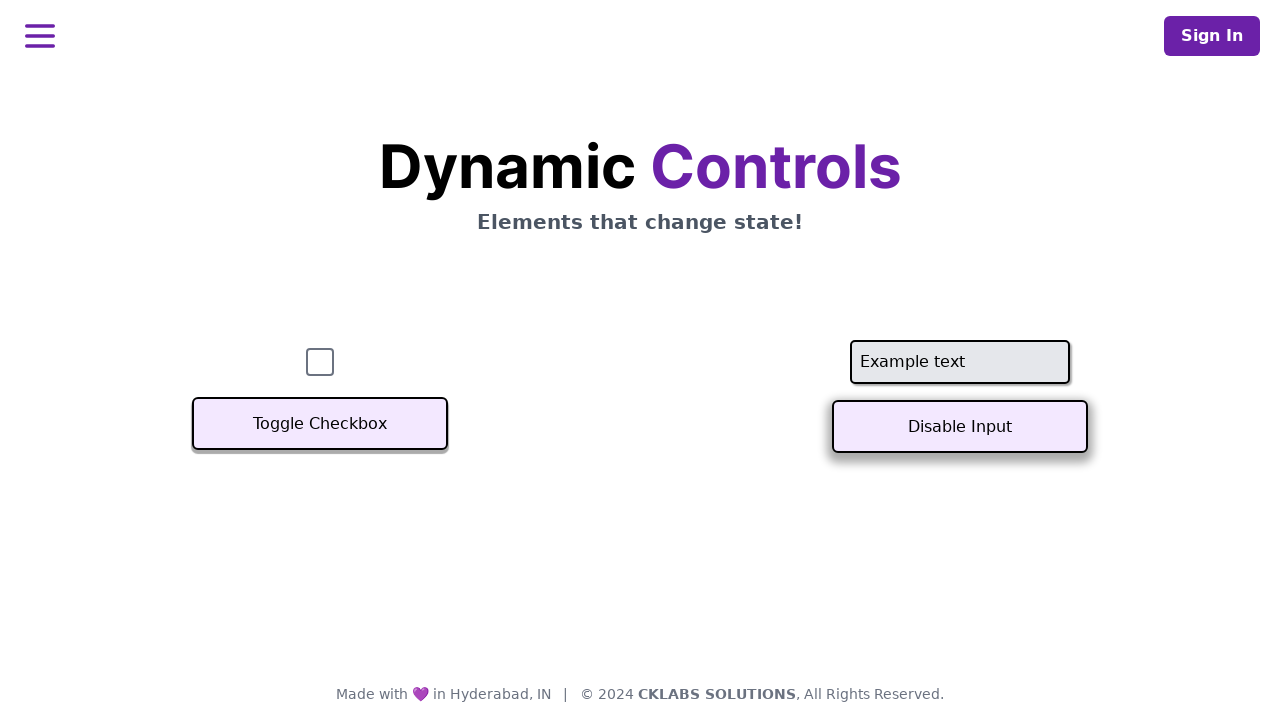